Tests state dropdown by verifying all state options are present and accessible

Starting URL: https://testcenter.techproeducation.com/index.php?page=dropdown

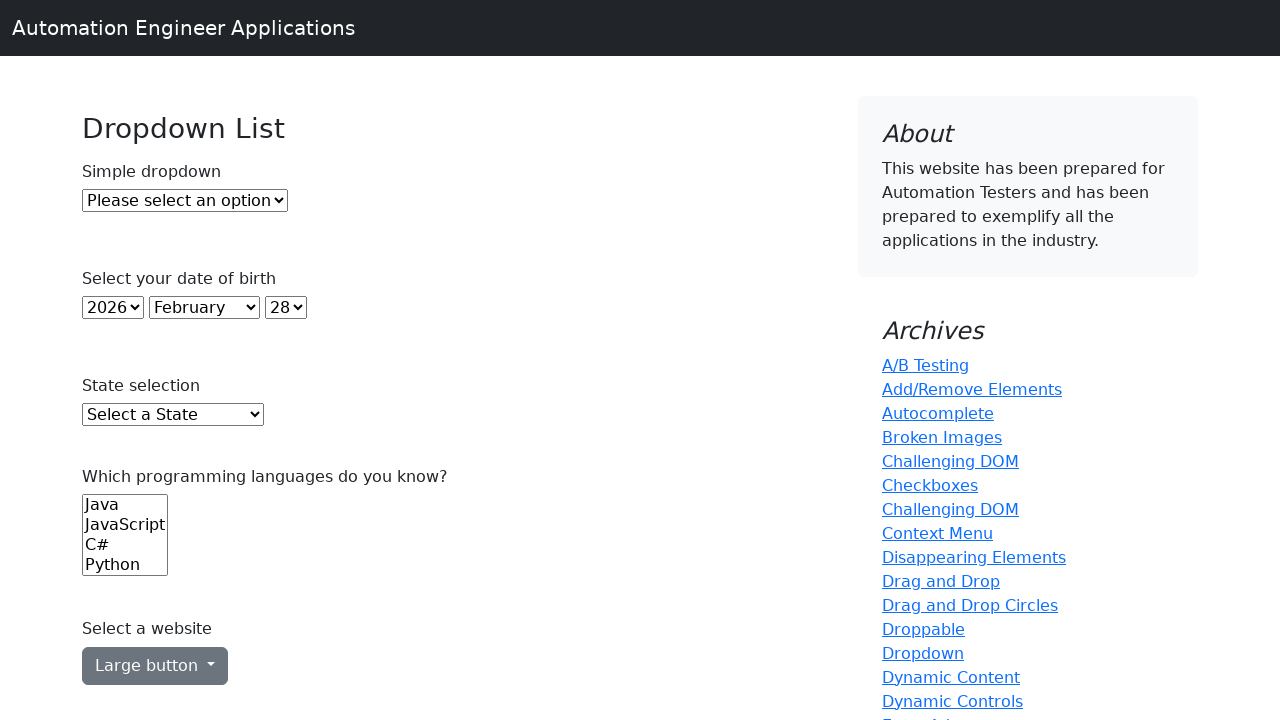

Waited for state dropdown to be available
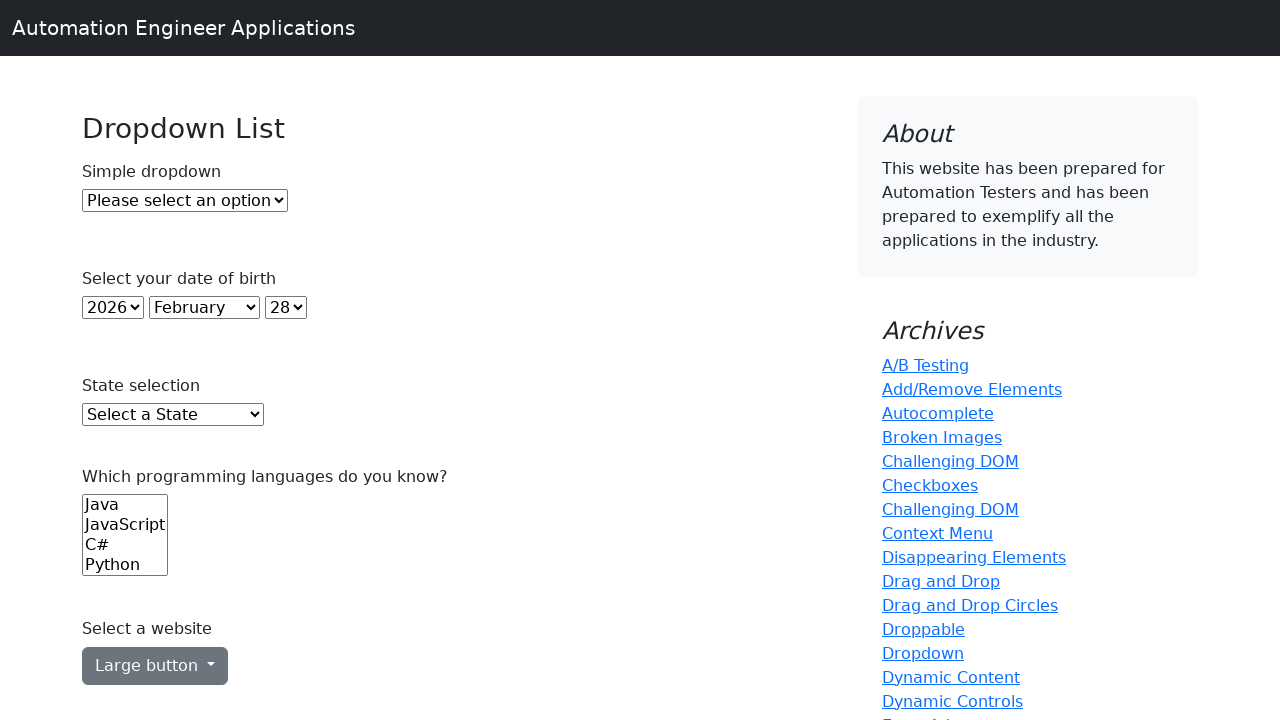

Clicked on state dropdown to verify it's interactive at (173, 415) on select#state
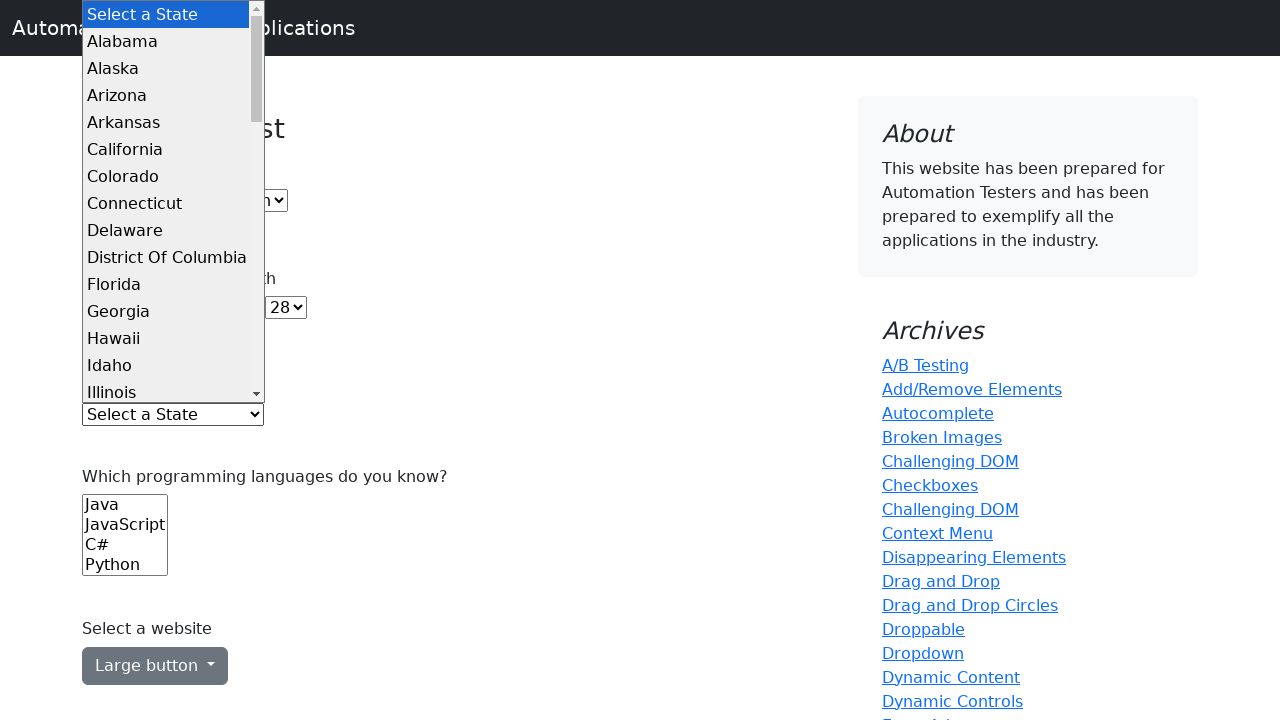

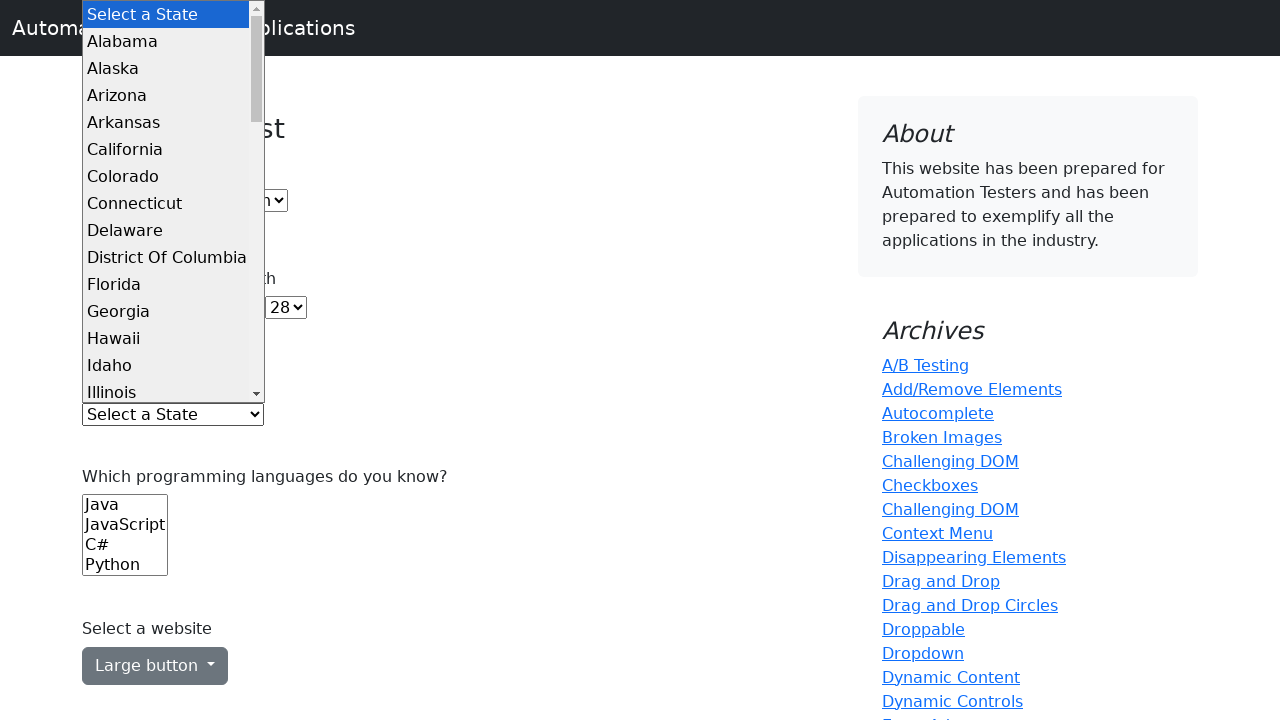